Tests link counting in different page sections and opens footer column links in new tabs to verify they work

Starting URL: https://www.rahulshettyacademy.com/AutomationPractice/

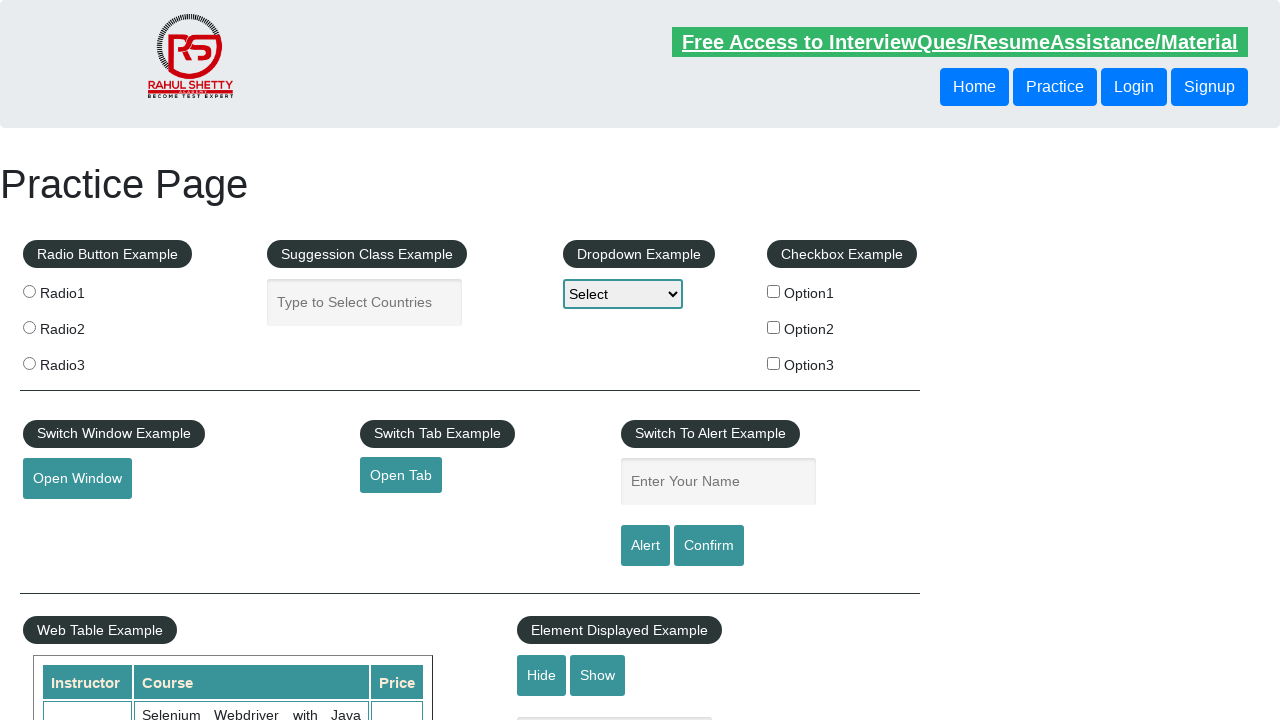

Counted all links on page
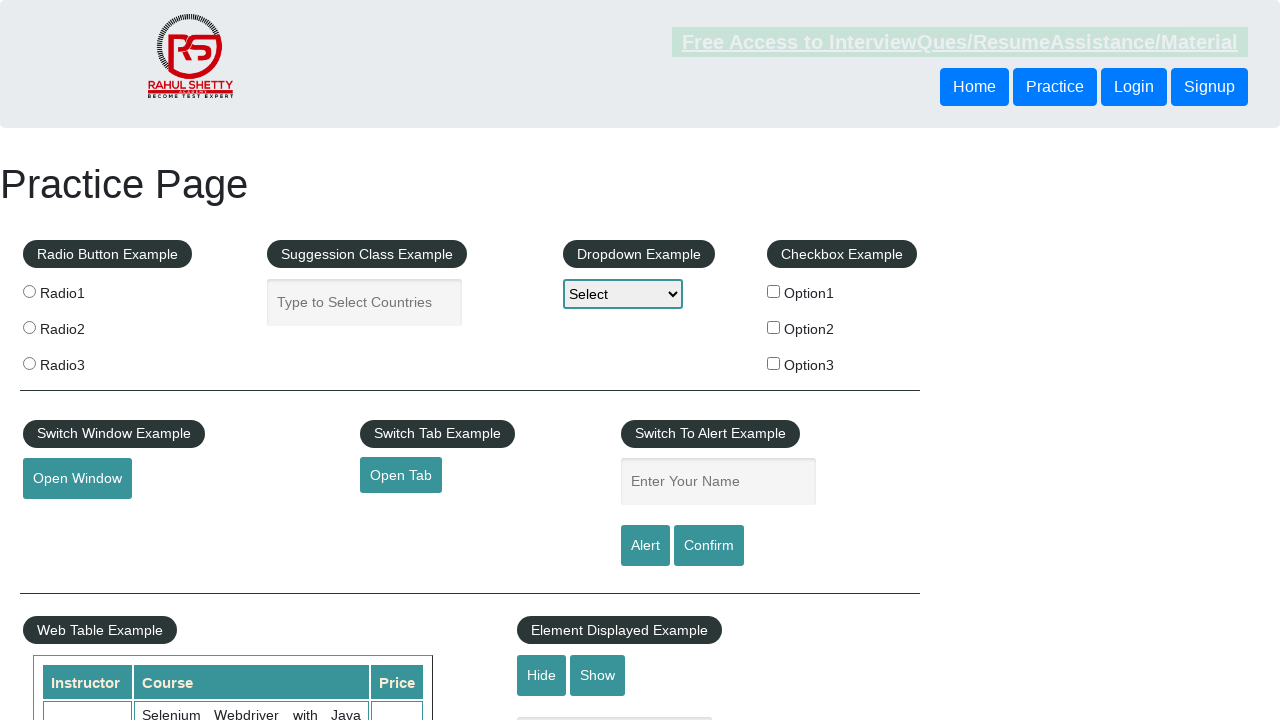

Located footer section with ID 'gf-BIG'
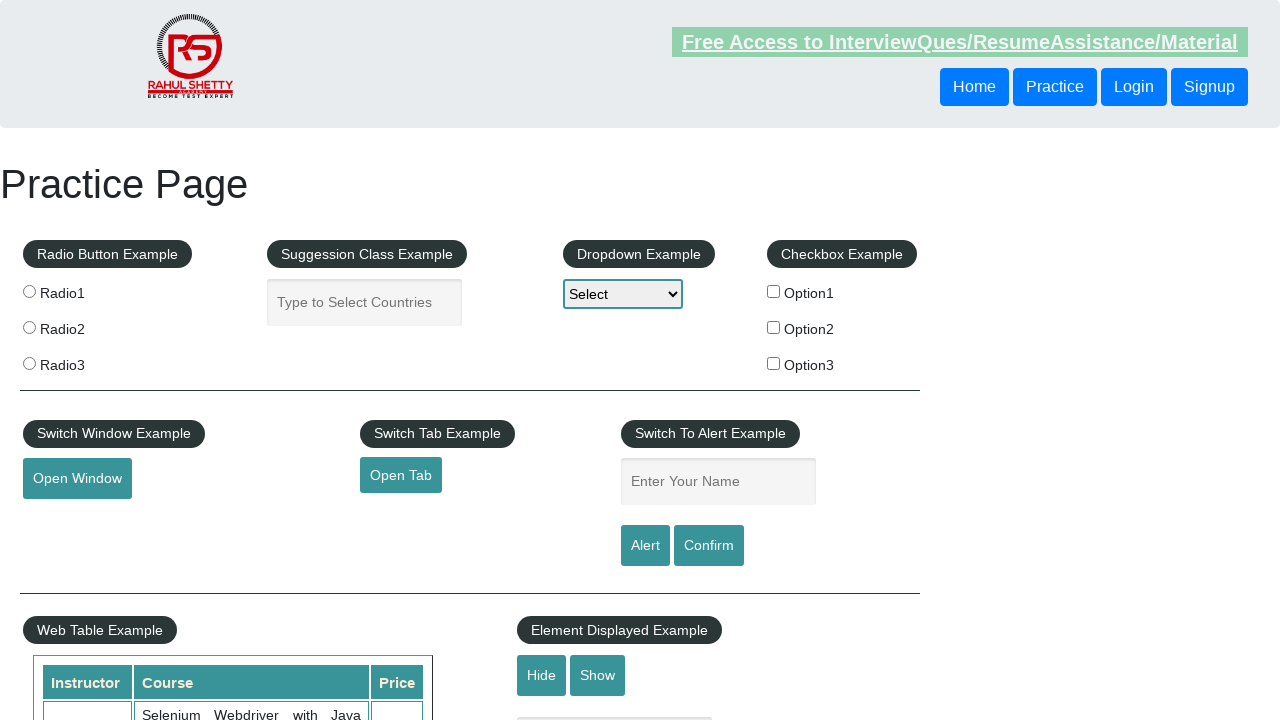

Counted links in footer section
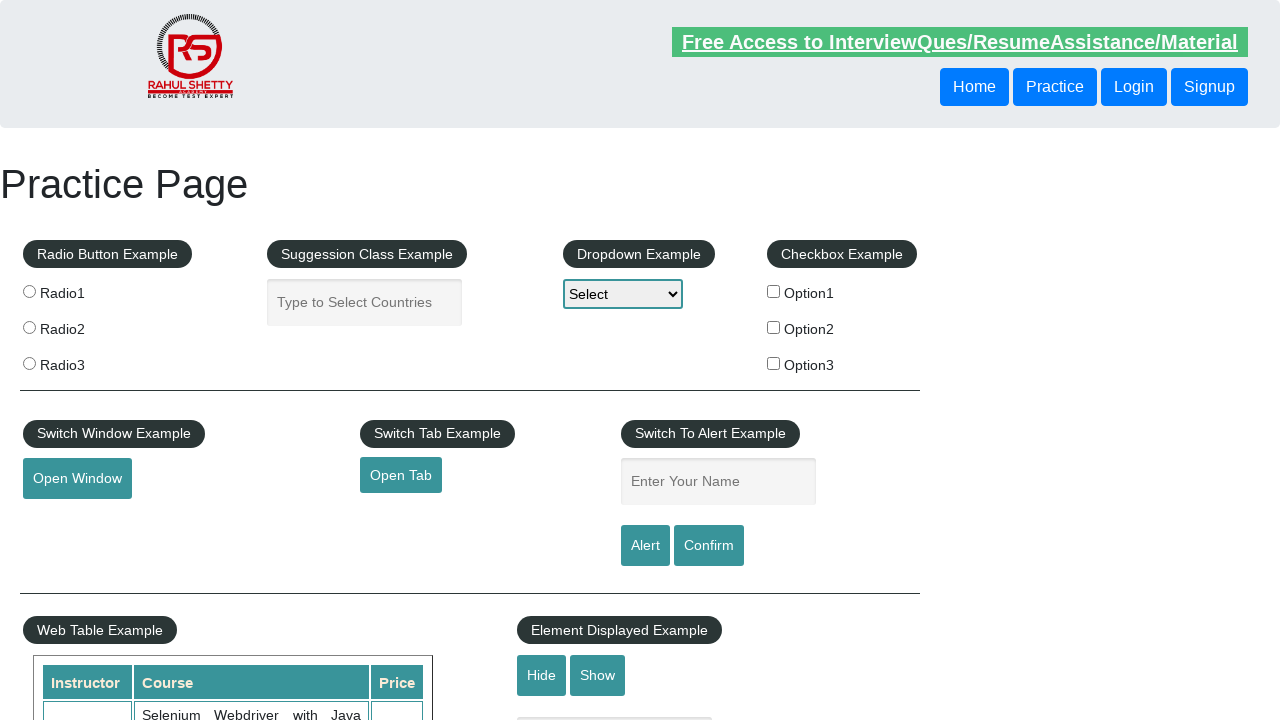

Located first column of footer table
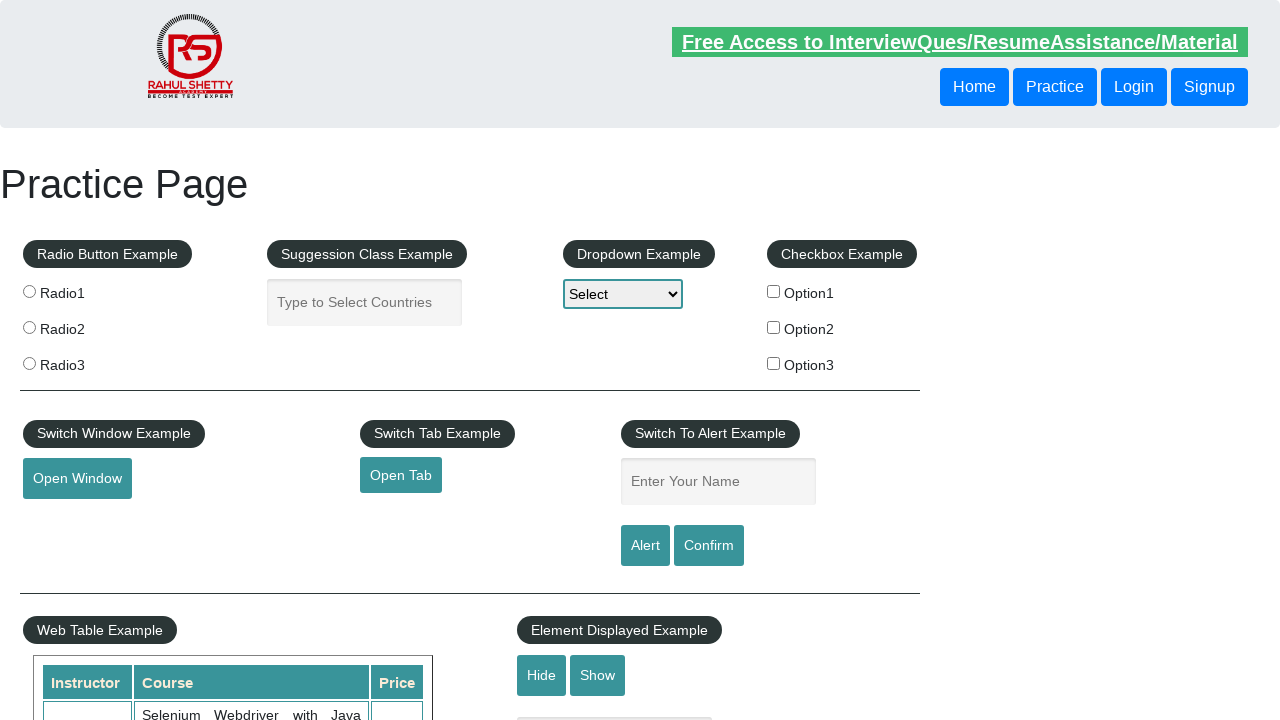

Counted links in first footer column
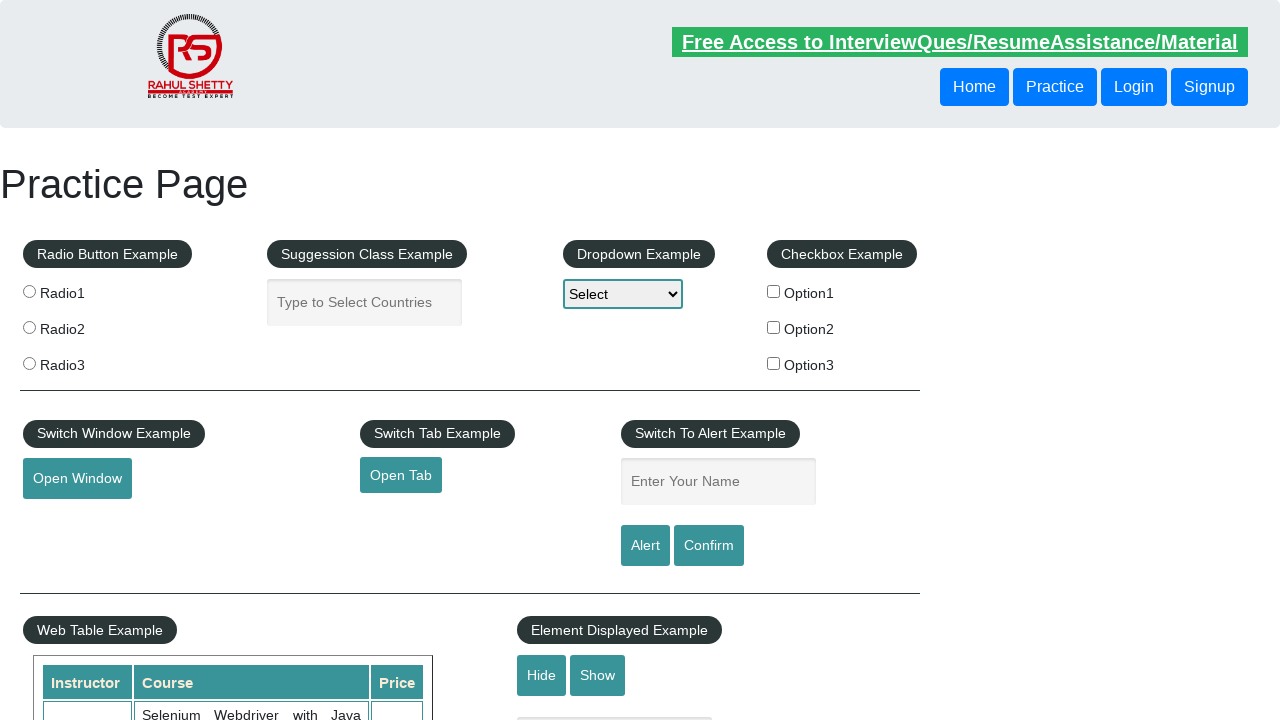

Retrieved link element at index 1 from first column
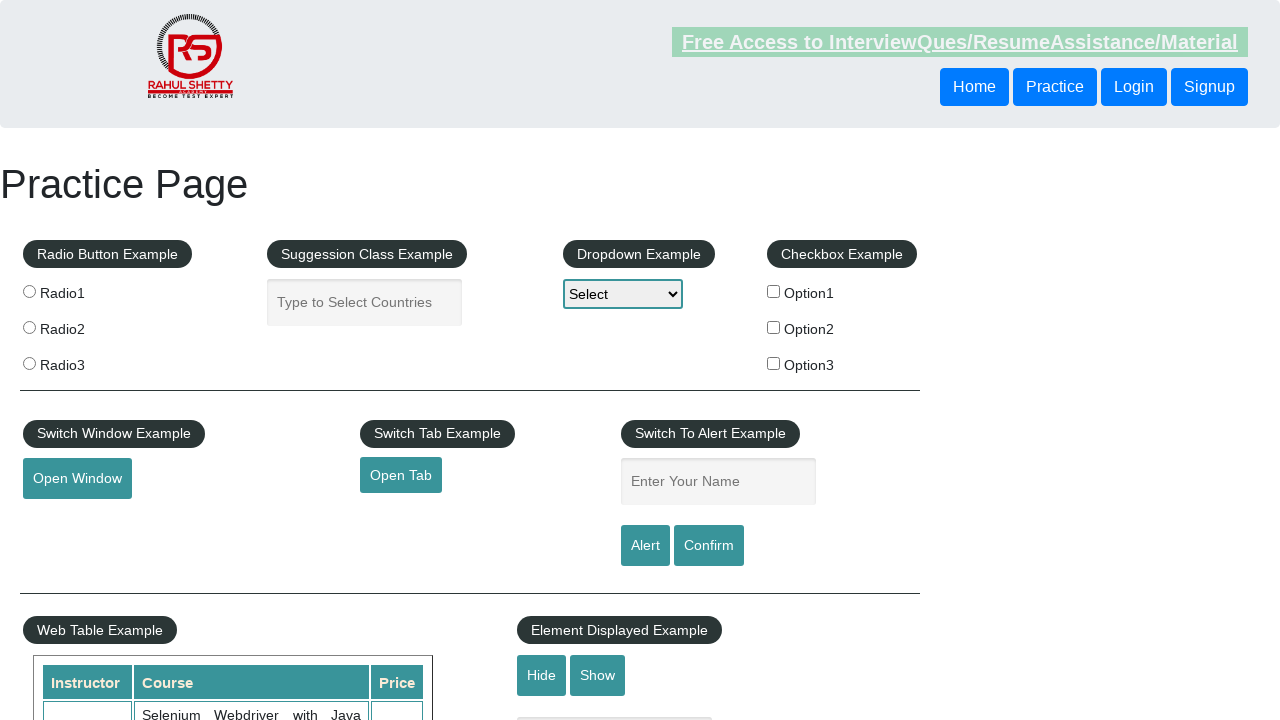

Opened link 1 in new tab using Ctrl+Click at (68, 520) on #gf-BIG >> xpath=//table/tbody/tr/td[1]/ul >> a >> nth=1
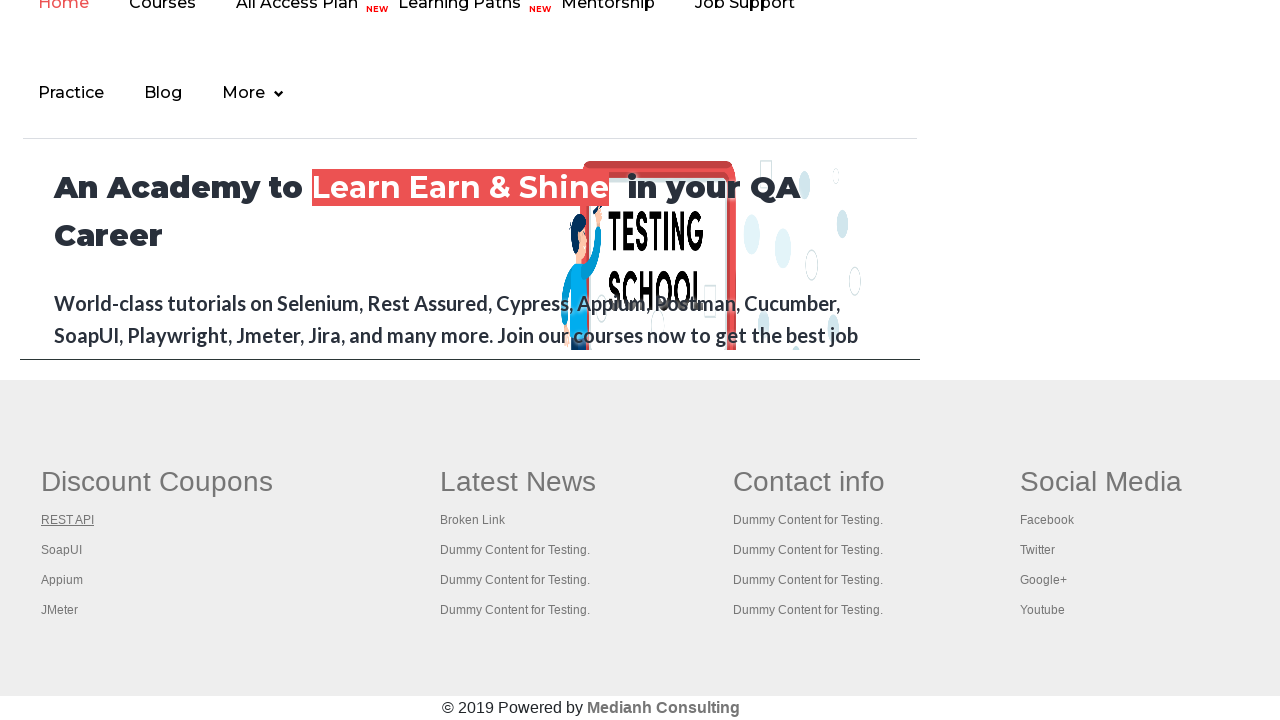

Retrieved link element at index 2 from first column
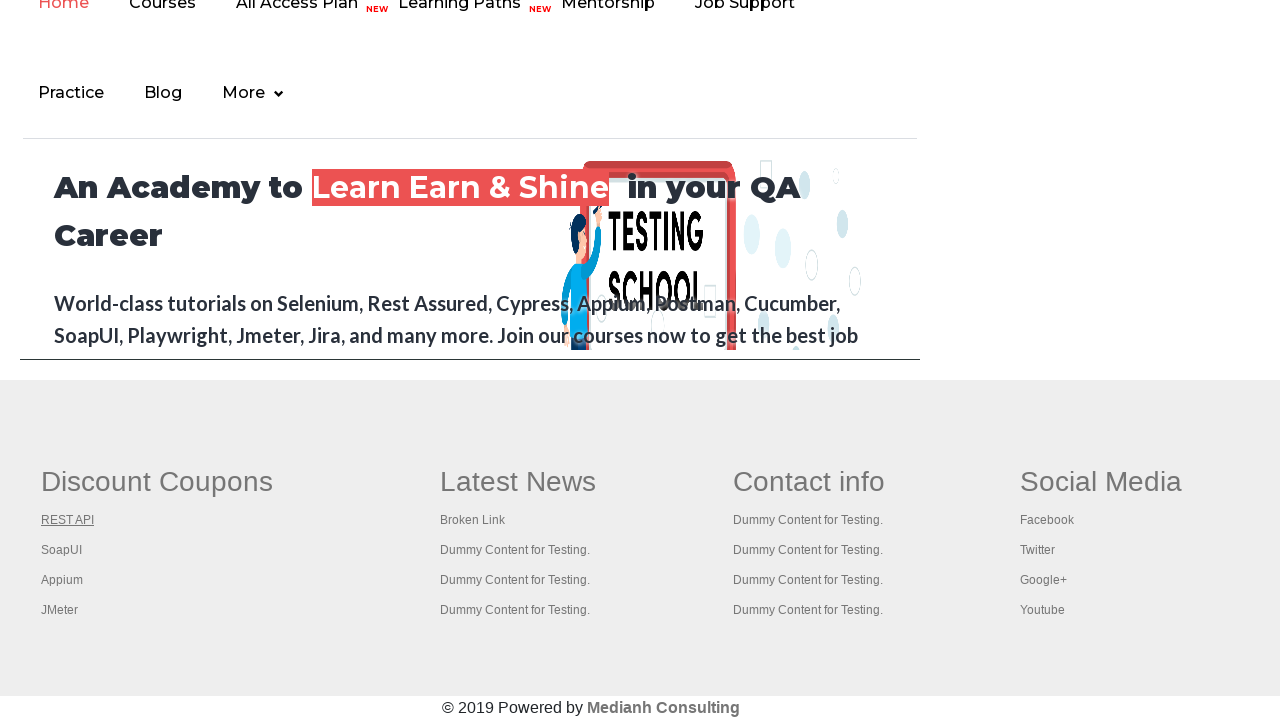

Opened link 2 in new tab using Ctrl+Click at (62, 550) on #gf-BIG >> xpath=//table/tbody/tr/td[1]/ul >> a >> nth=2
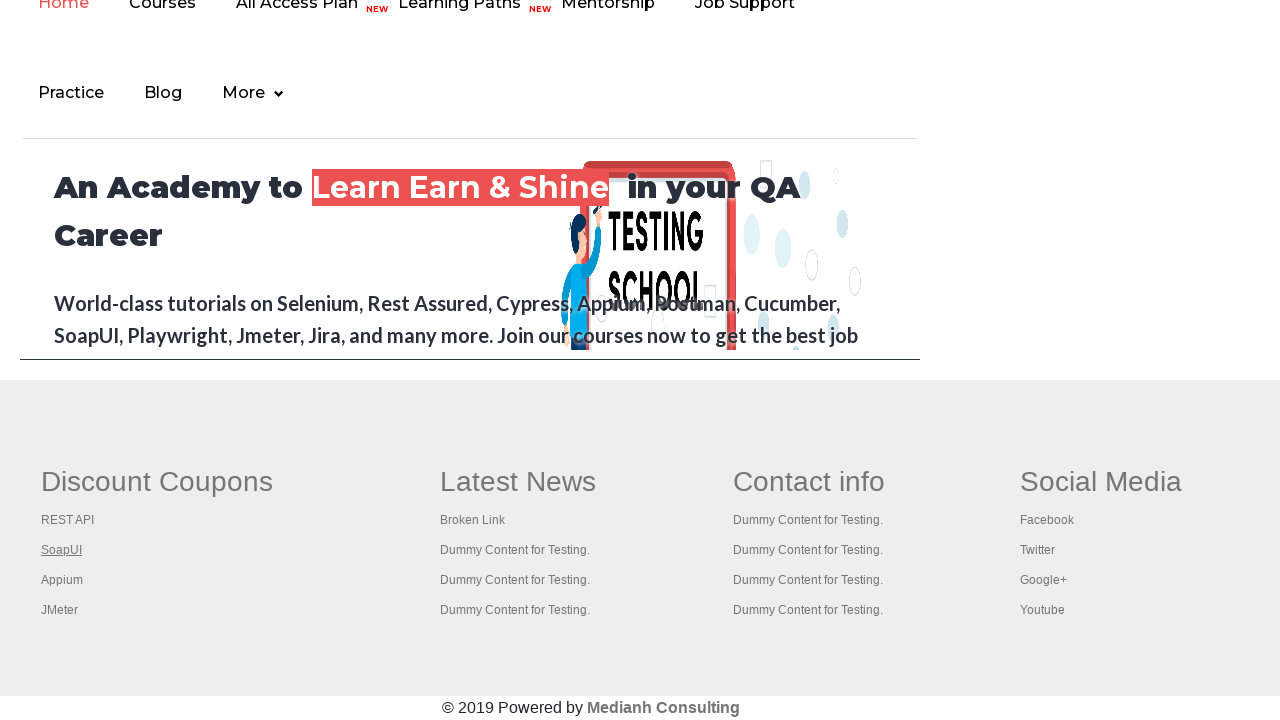

Retrieved link element at index 3 from first column
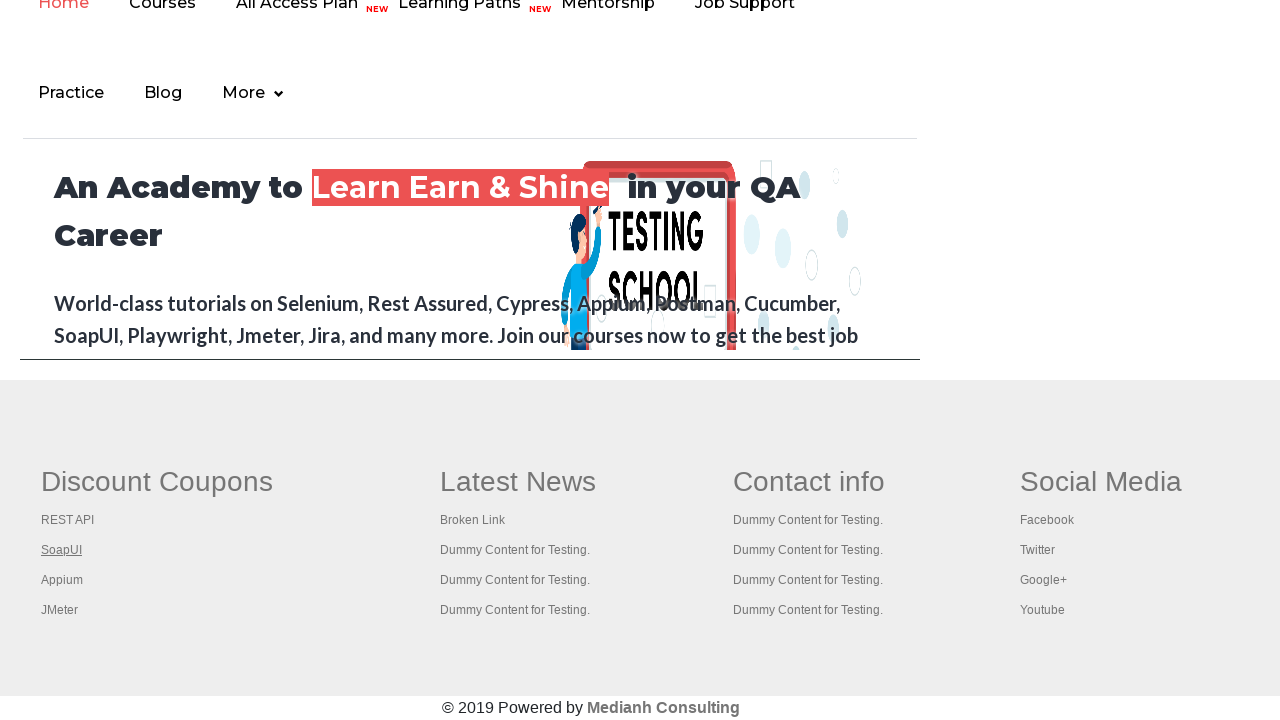

Opened link 3 in new tab using Ctrl+Click at (62, 580) on #gf-BIG >> xpath=//table/tbody/tr/td[1]/ul >> a >> nth=3
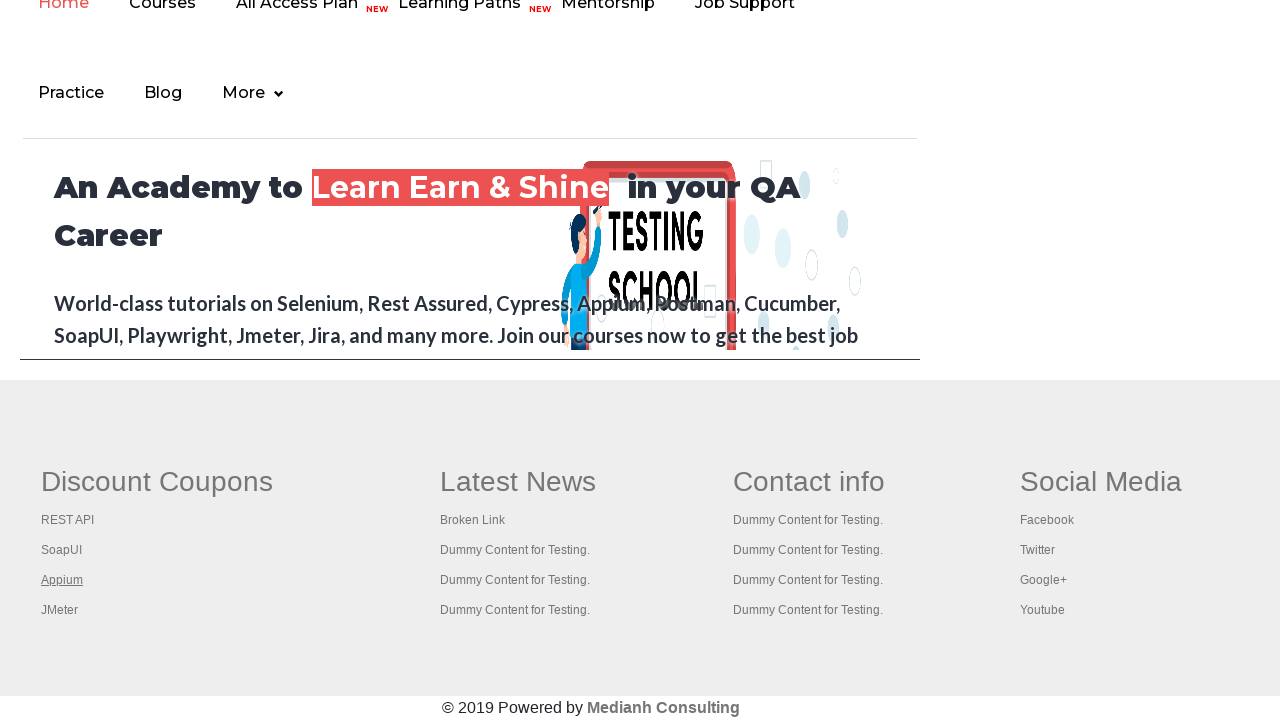

Retrieved link element at index 4 from first column
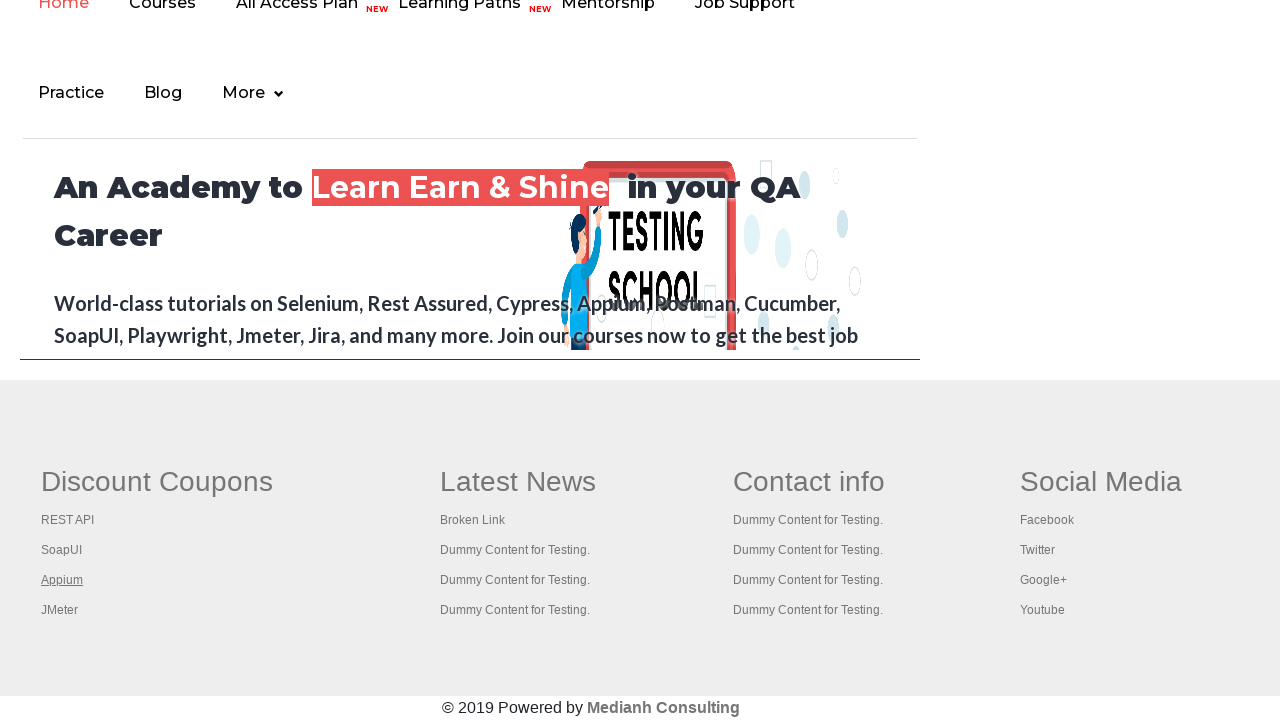

Opened link 4 in new tab using Ctrl+Click at (60, 610) on #gf-BIG >> xpath=//table/tbody/tr/td[1]/ul >> a >> nth=4
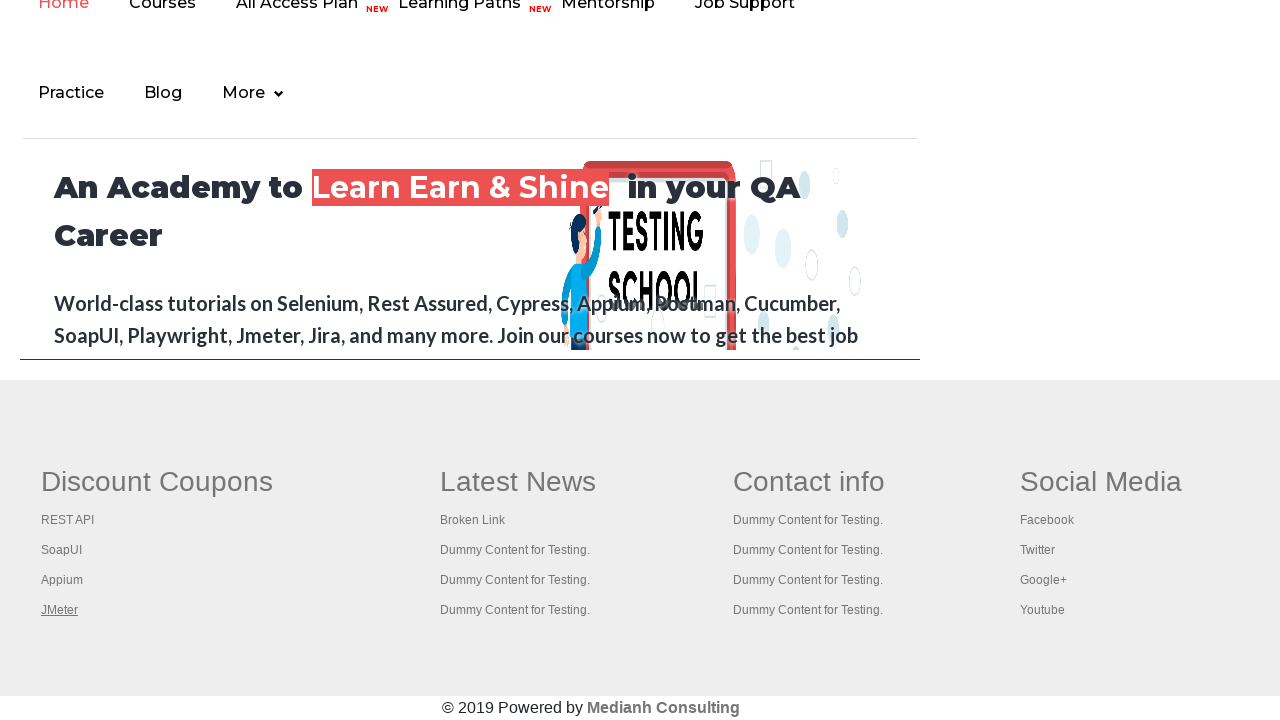

Retrieved all opened pages from context
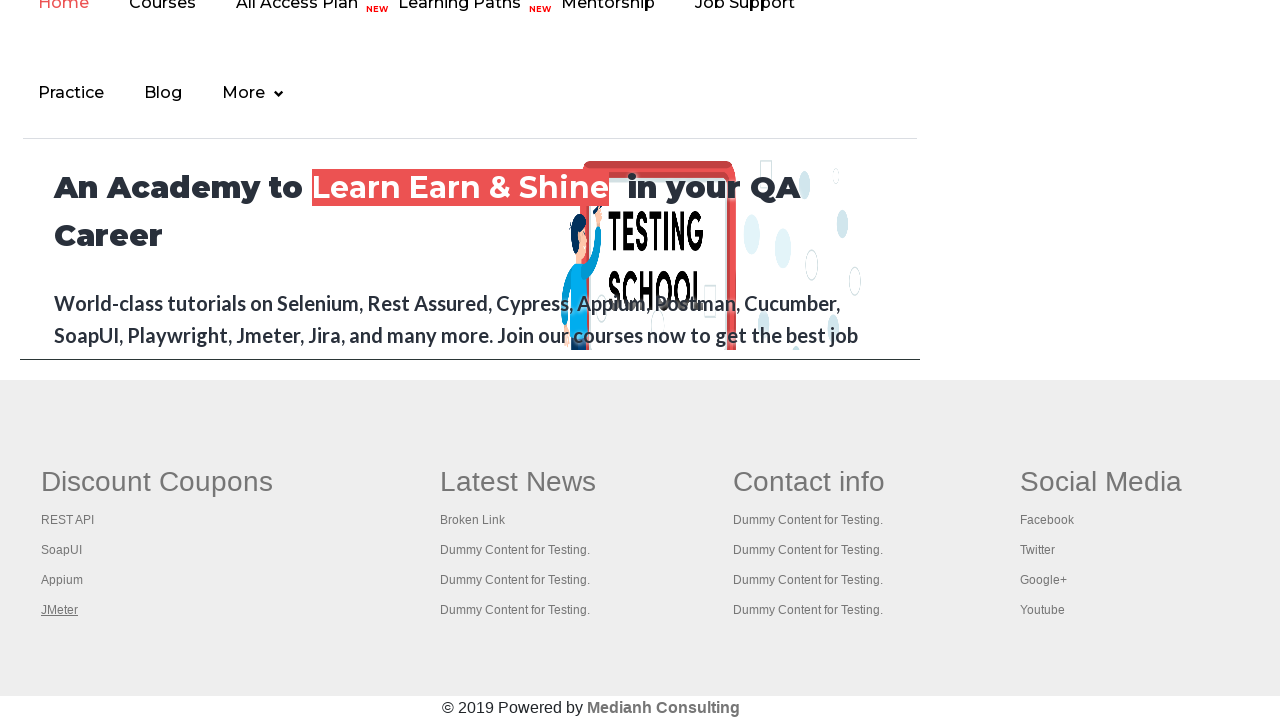

Brought page to front and printed title: Practice Page
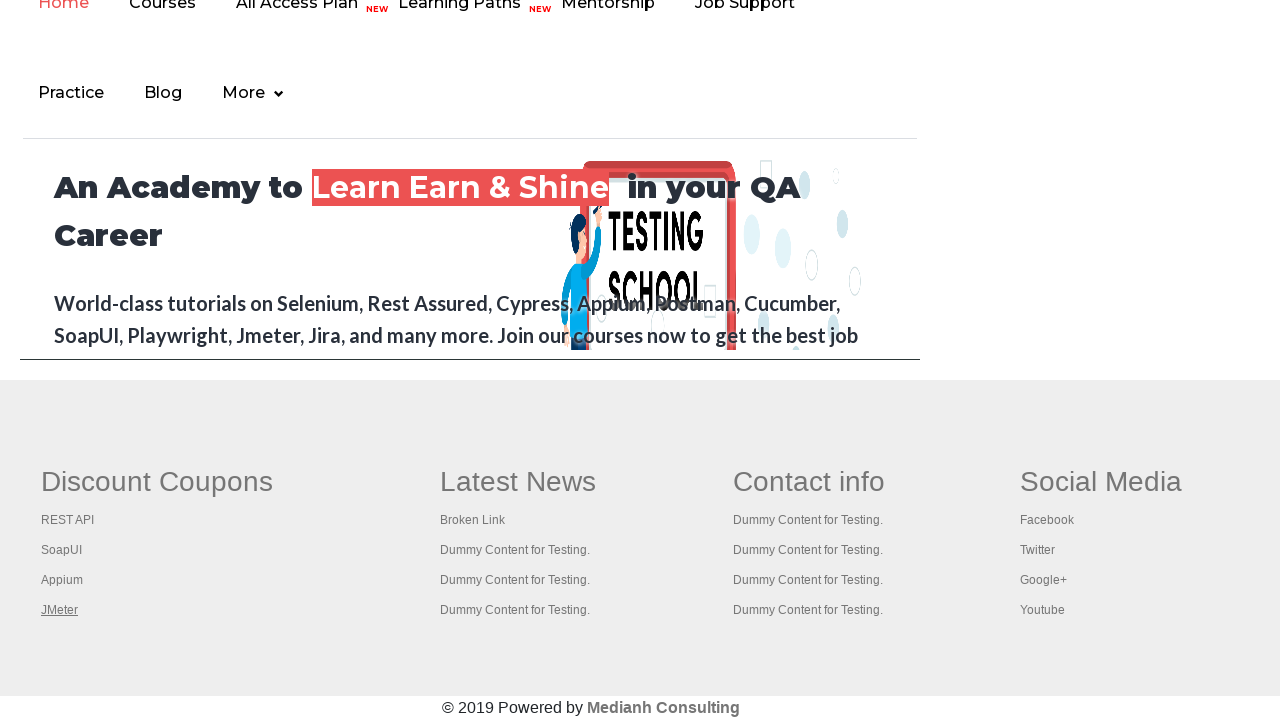

Brought page to front and printed title: REST API Tutorial
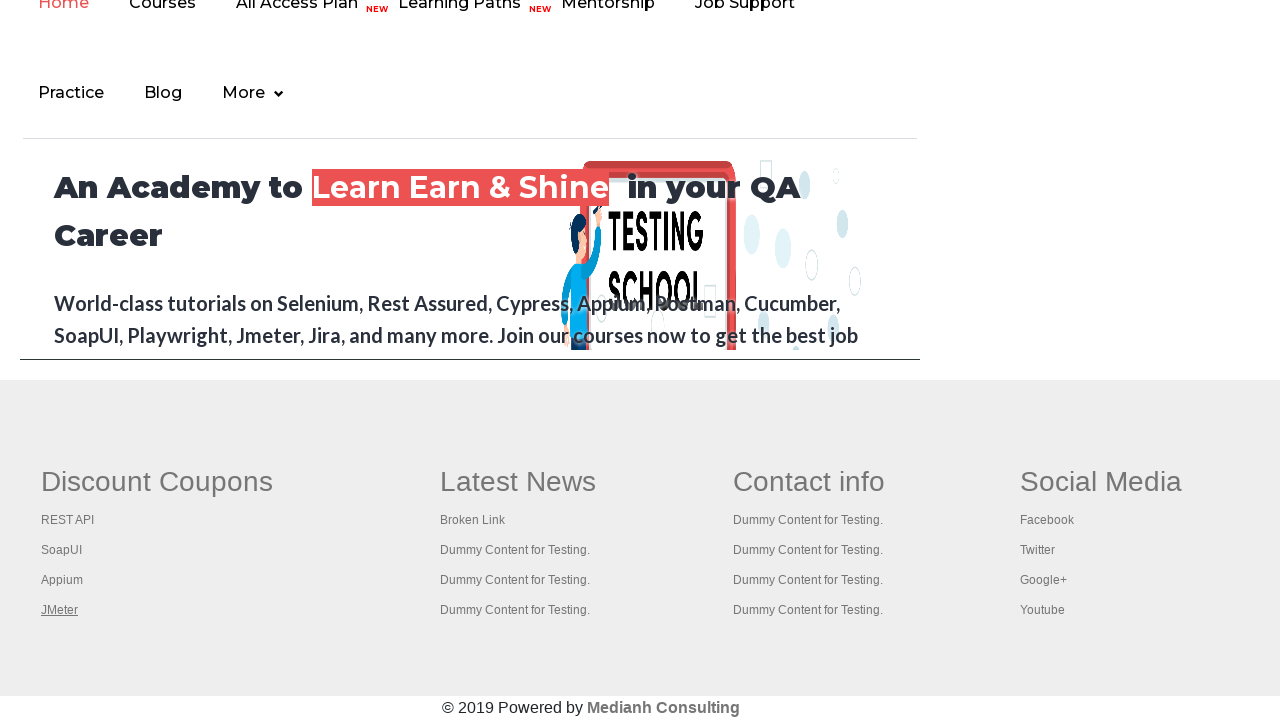

Brought page to front and printed title: The World’s Most Popular API Testing Tool | SoapUI
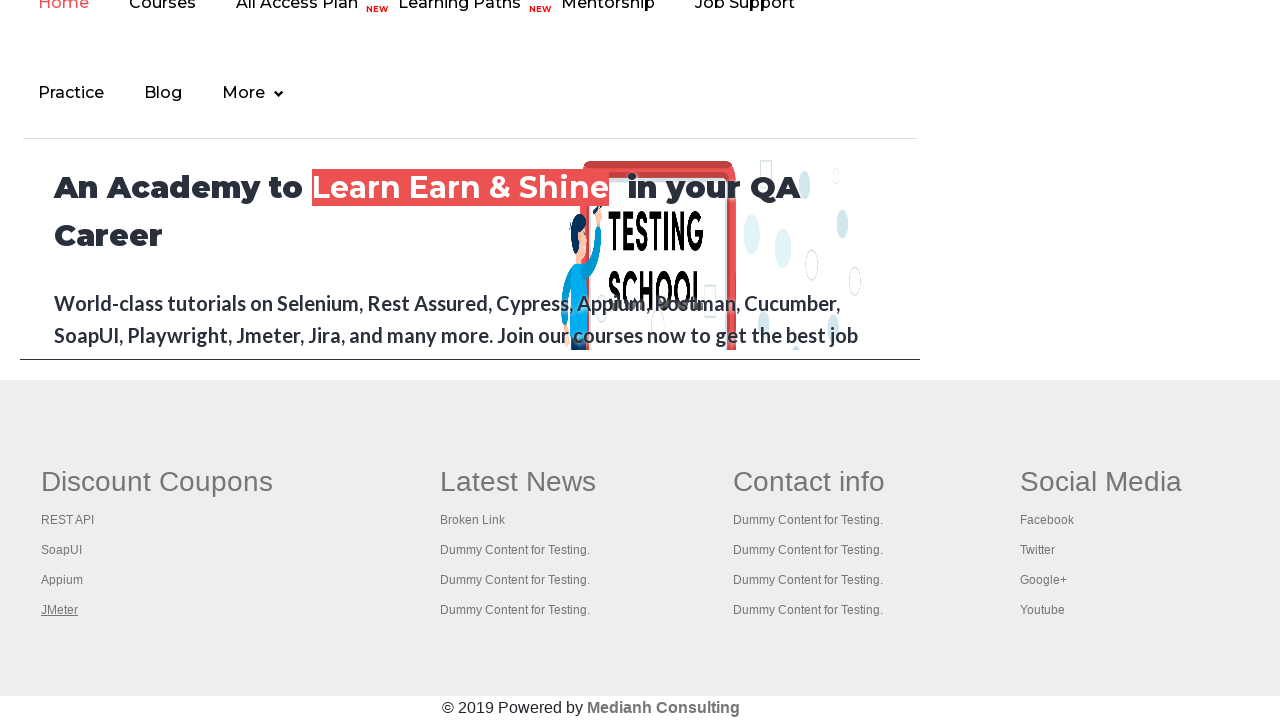

Brought page to front and printed title: Appium tutorial for Mobile Apps testing | RahulShetty Academy | Rahul
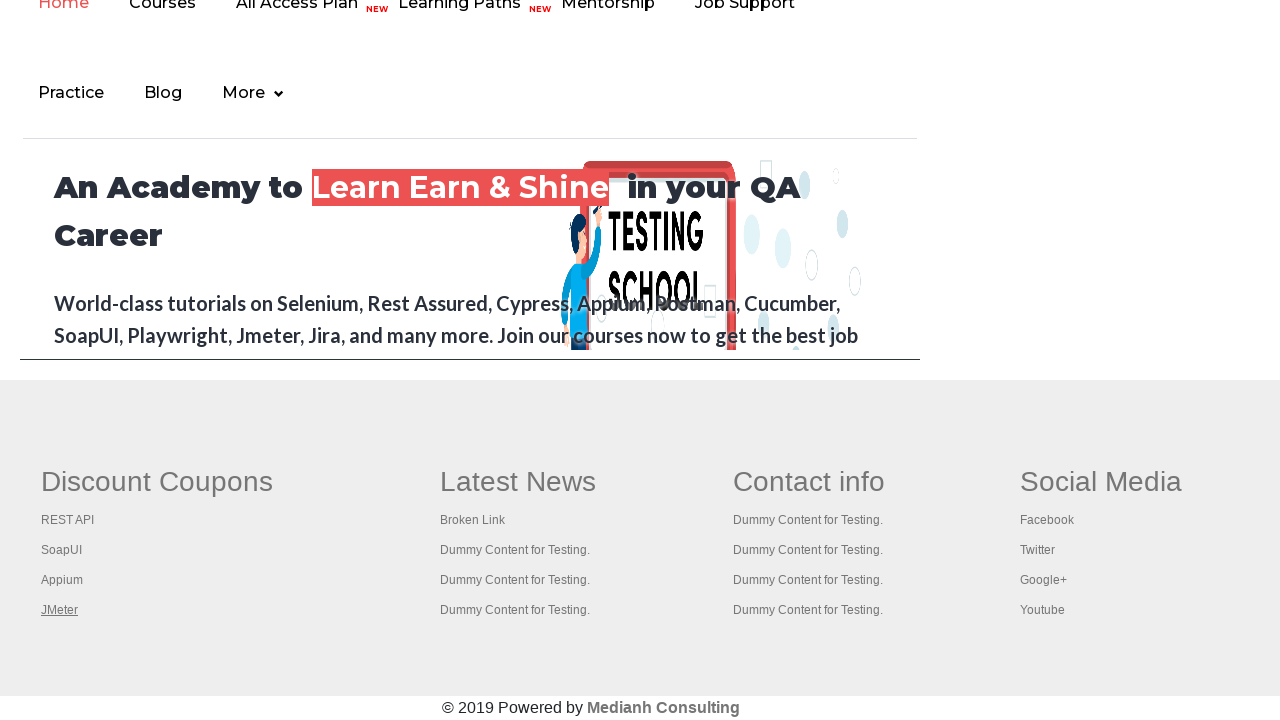

Brought page to front and printed title: Apache JMeter - Apache JMeter™
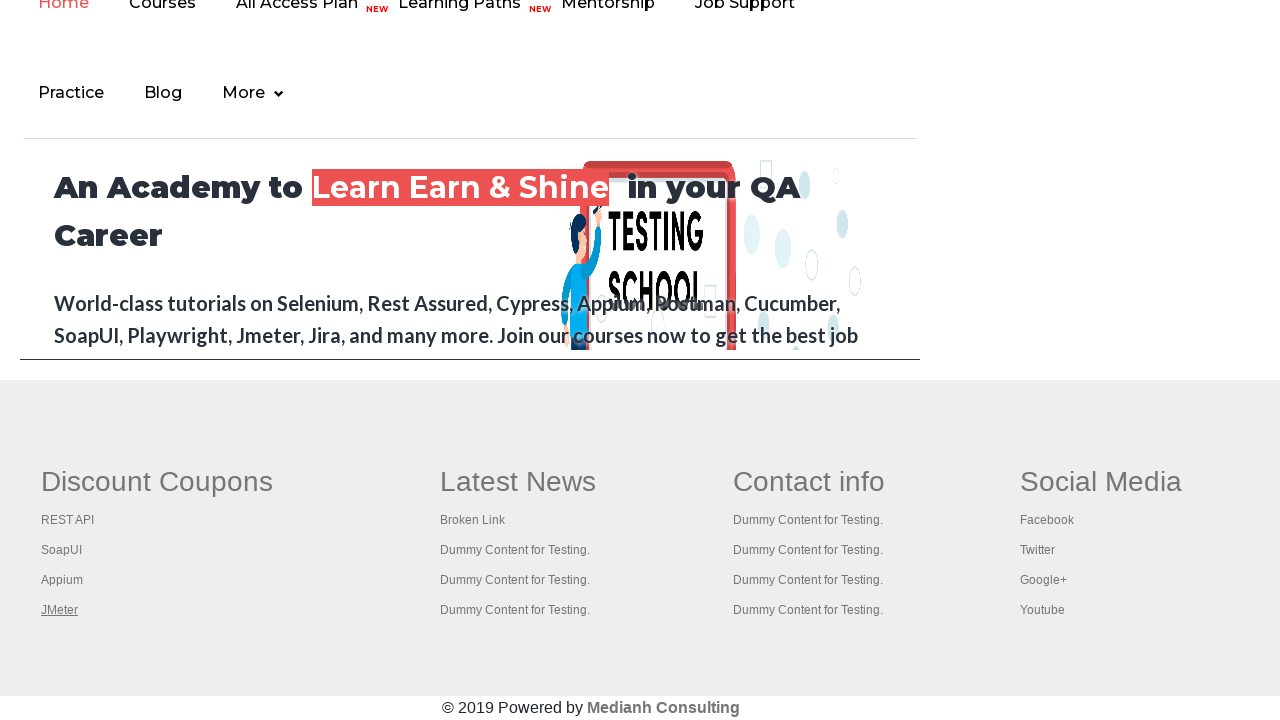

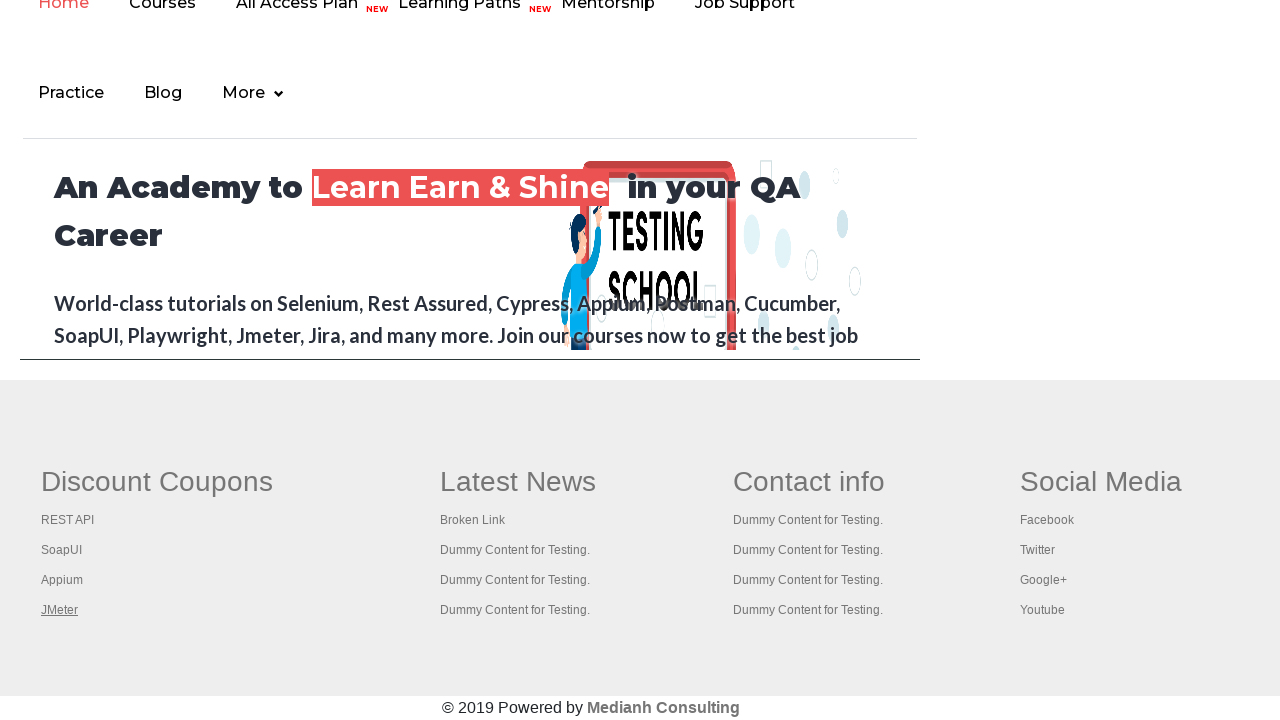